Verifies that the GitHub homepage loads correctly and checks for the presence of login/sign-in link elements on the page.

Starting URL: https://github.com/

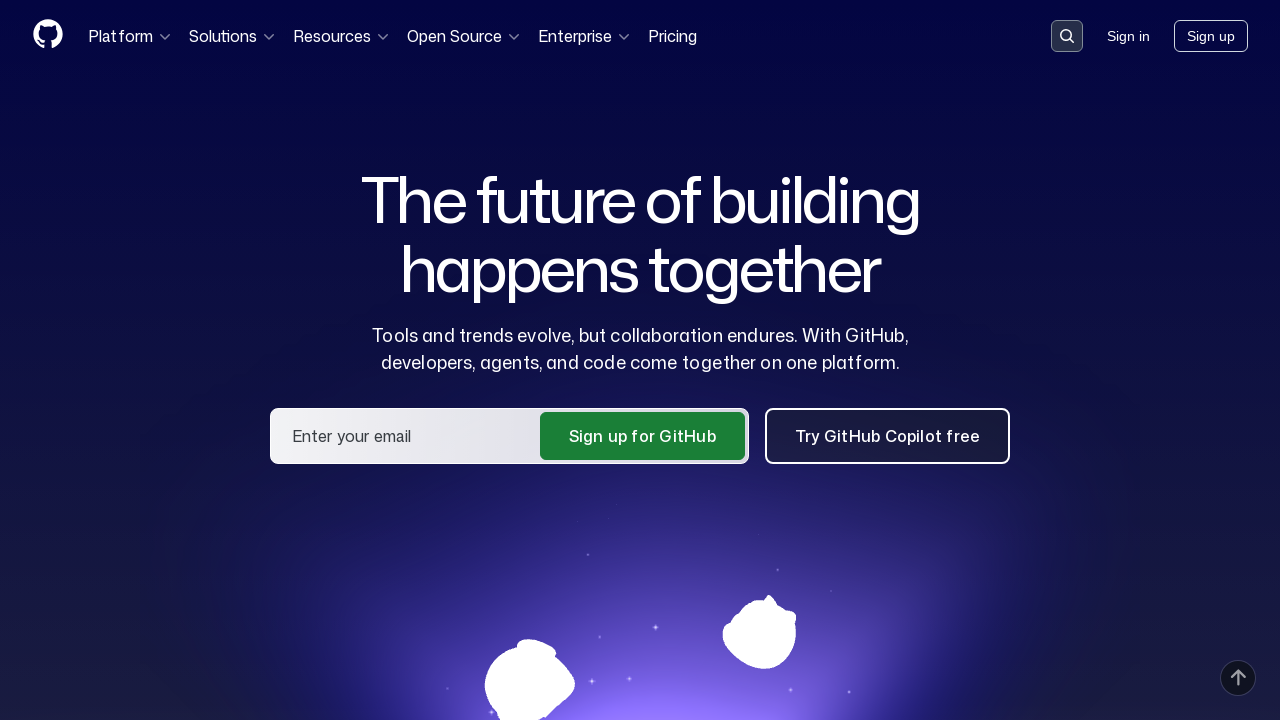

Navigated to GitHub homepage
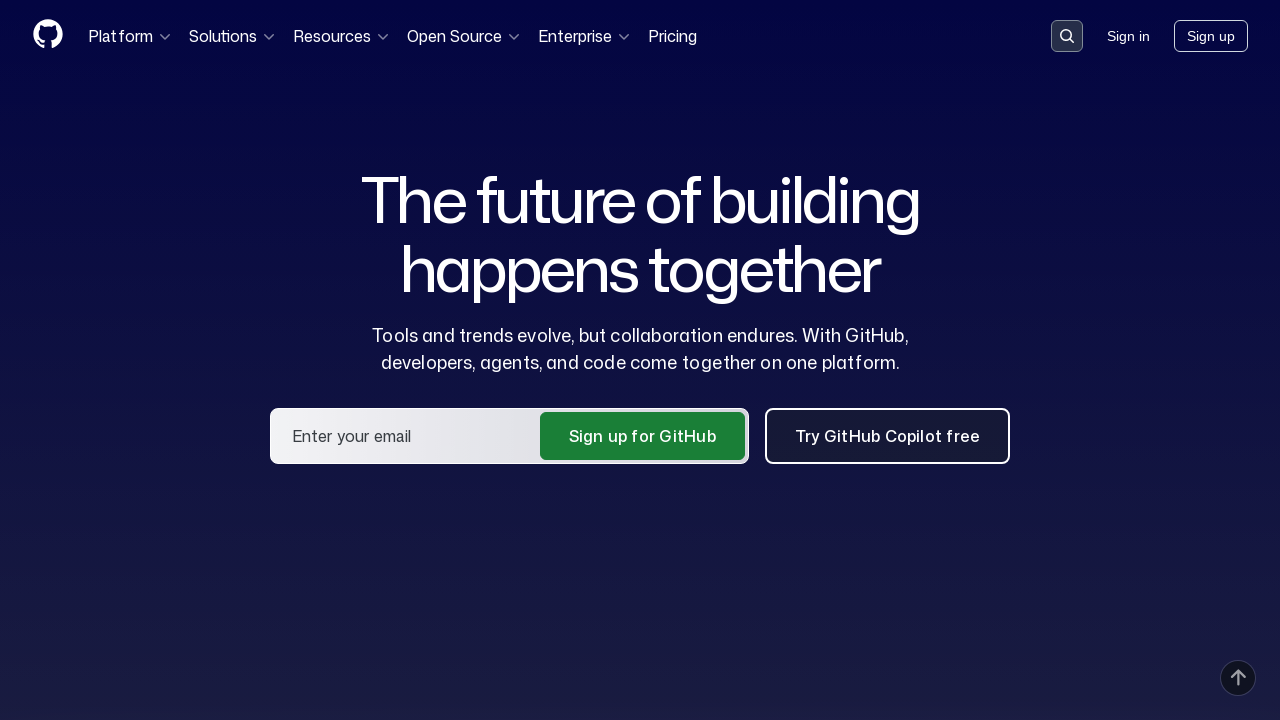

Waited for page to load (domcontentloaded)
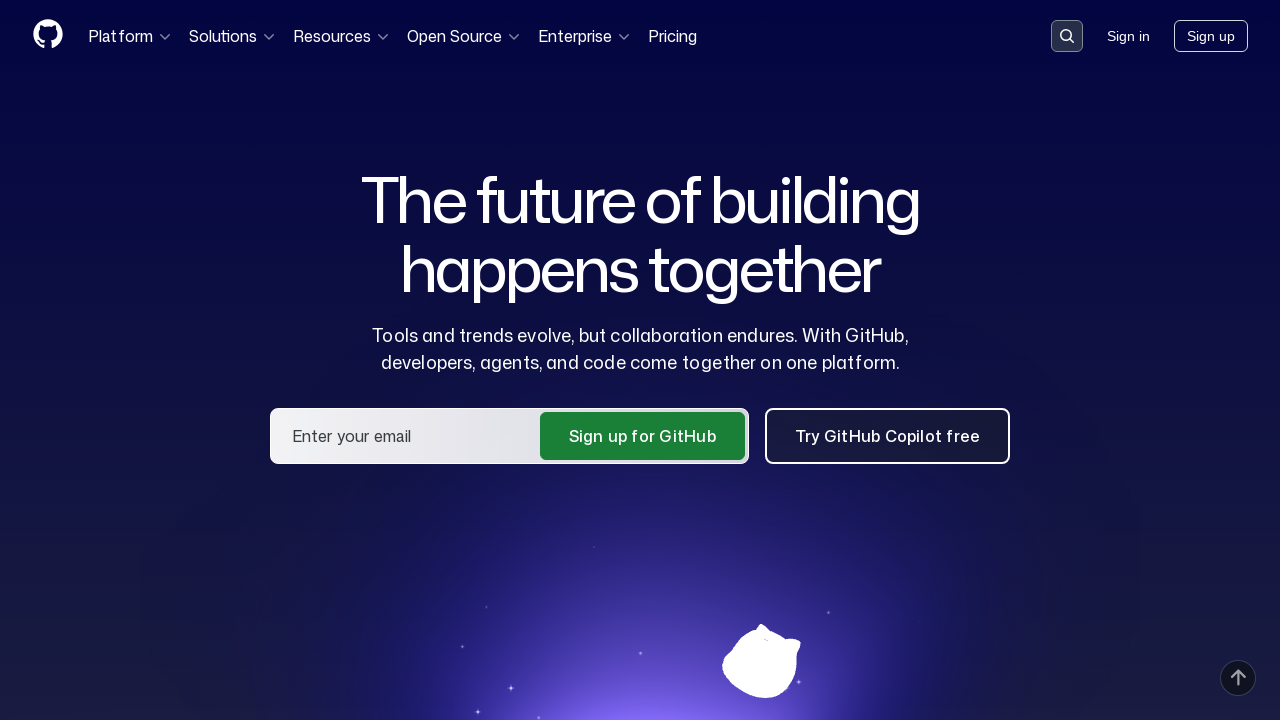

Checked for 'Sign in' link elements: 0 found
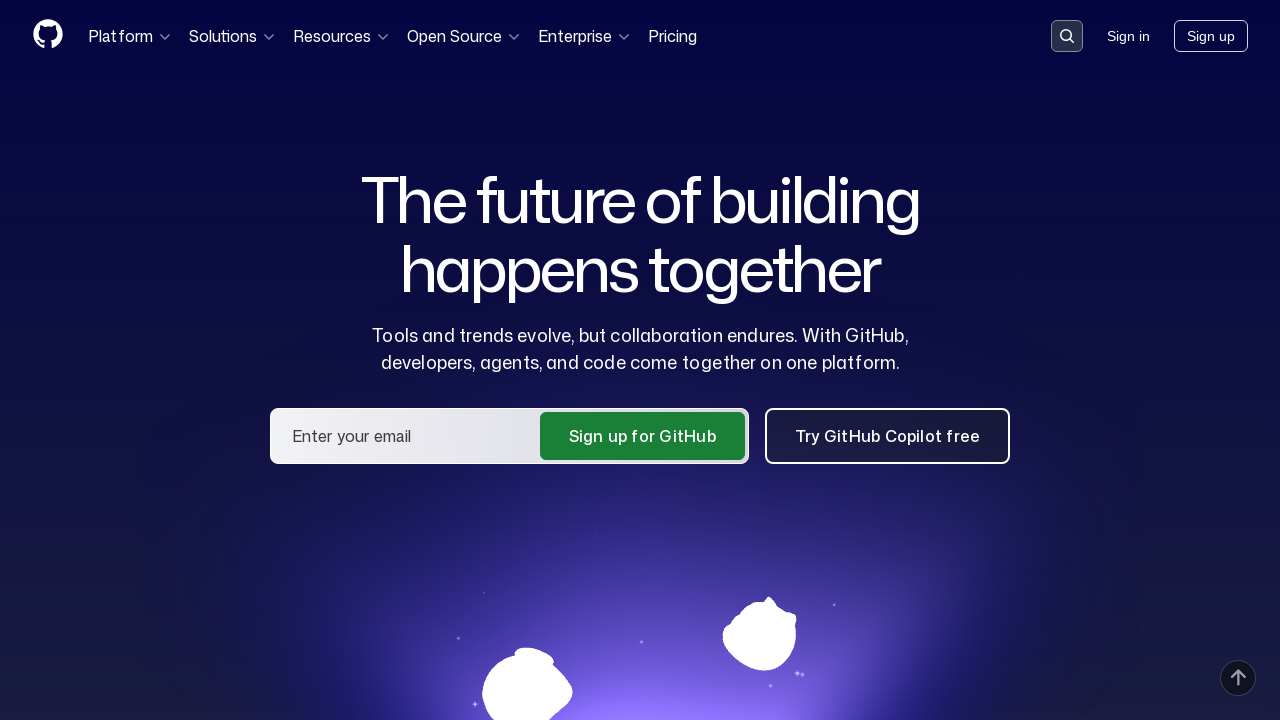

Checked for 'Log in' link elements: 0 found
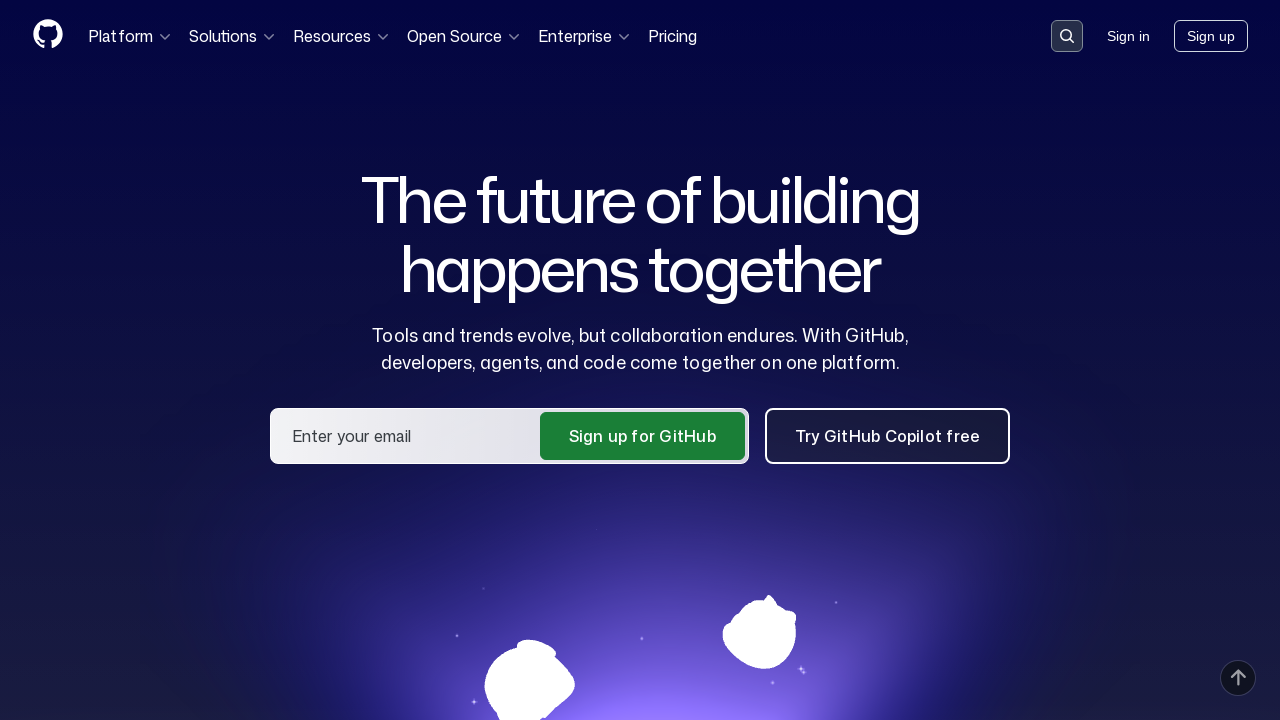

Checked for GitHub sign in button link: 2 found
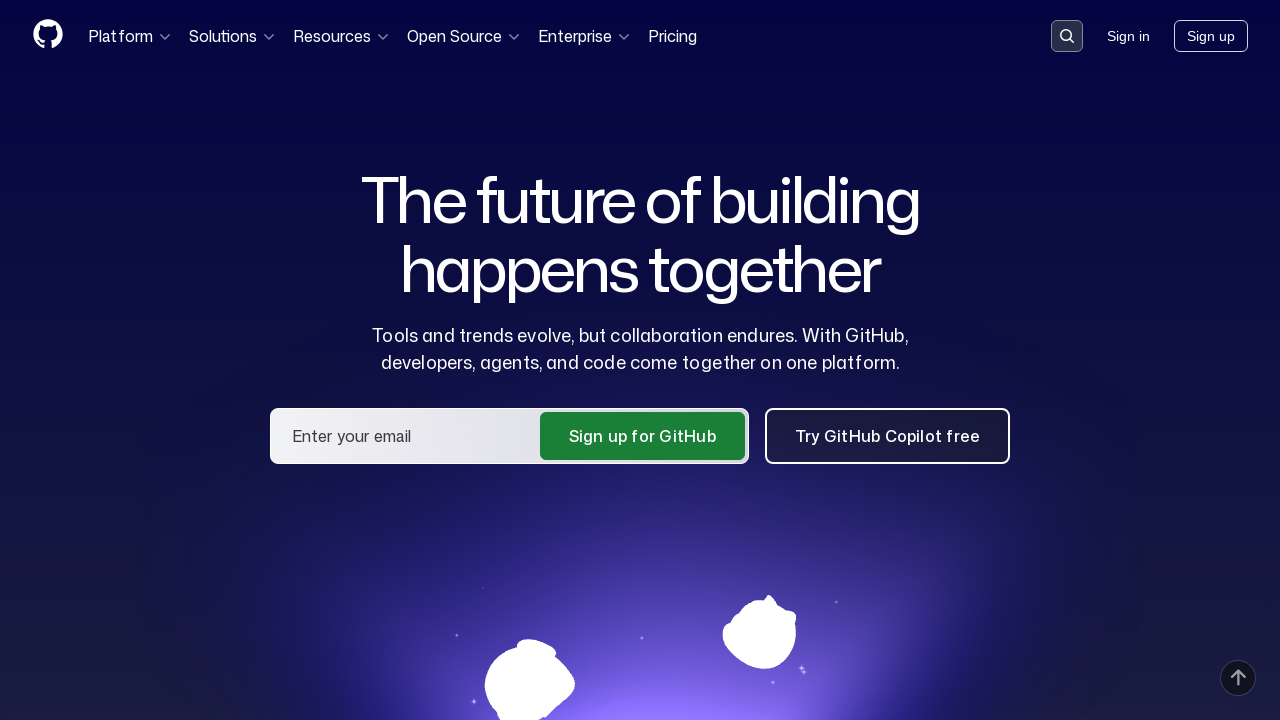

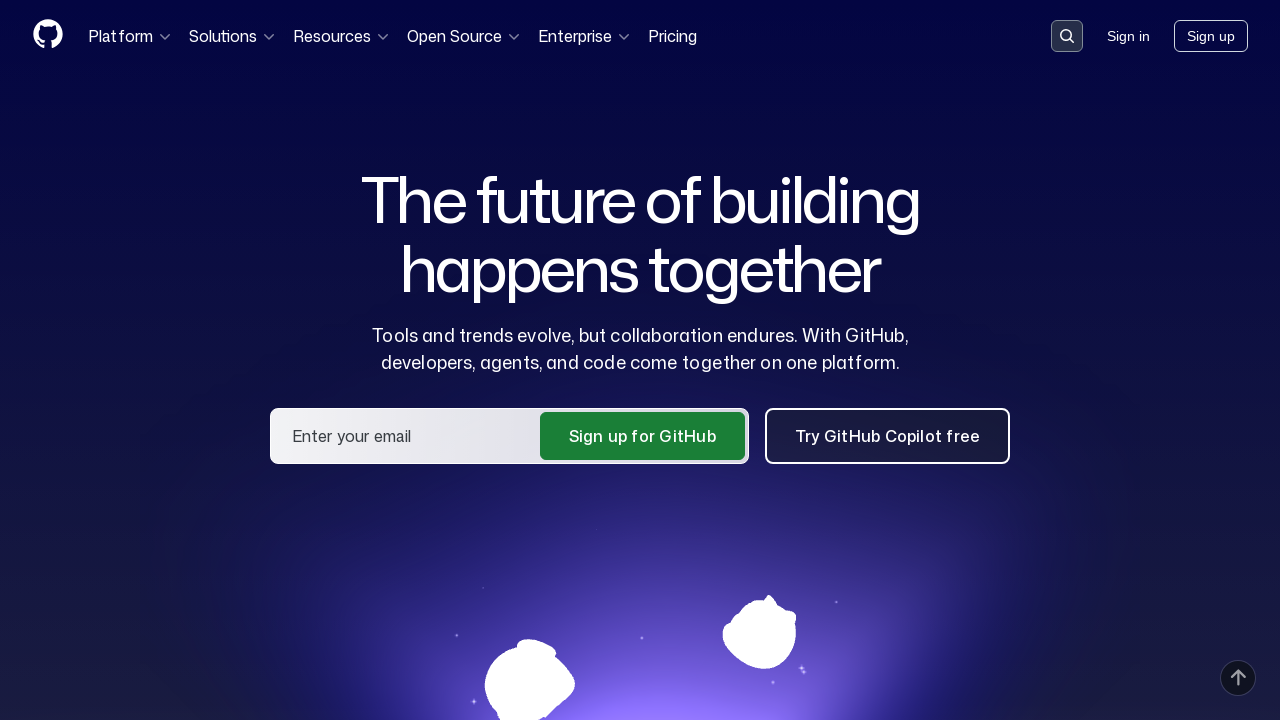